Tests that entered text is trimmed when saving edits

Starting URL: https://demo.playwright.dev/todomvc

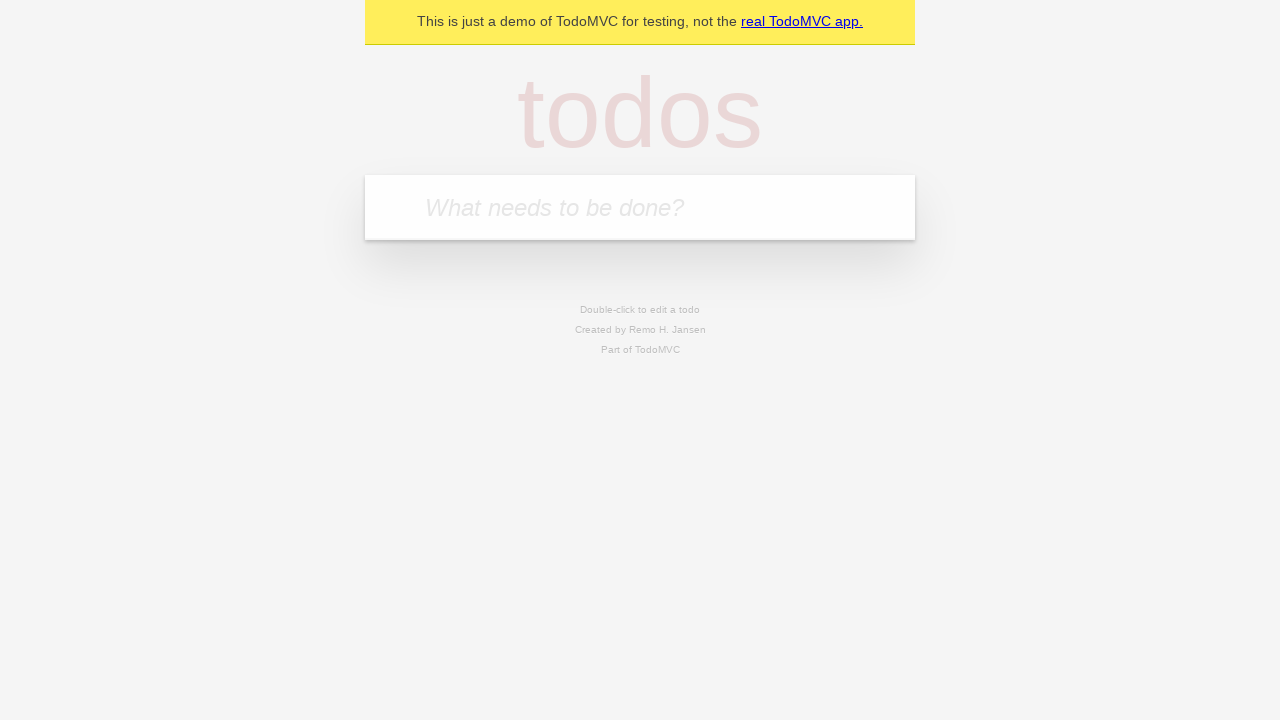

Filled todo input with 'buy some cheese' on internal:attr=[placeholder="What needs to be done?"i]
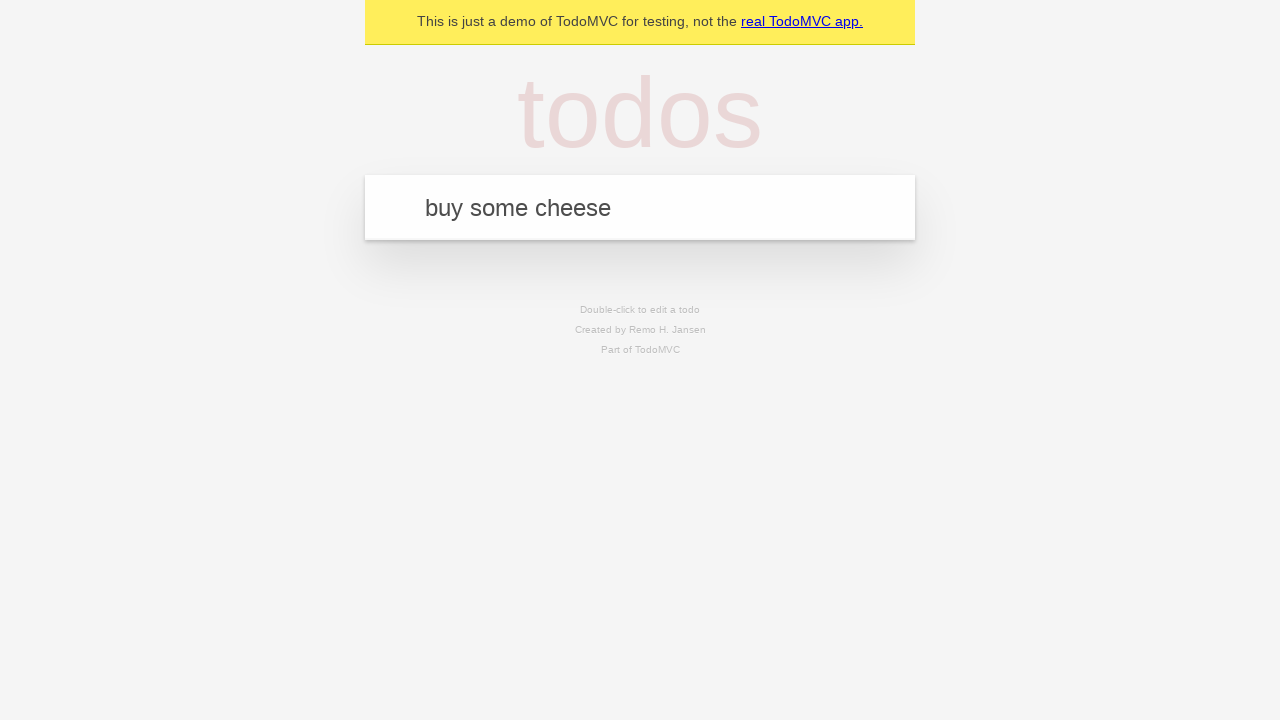

Pressed Enter to create first todo on internal:attr=[placeholder="What needs to be done?"i]
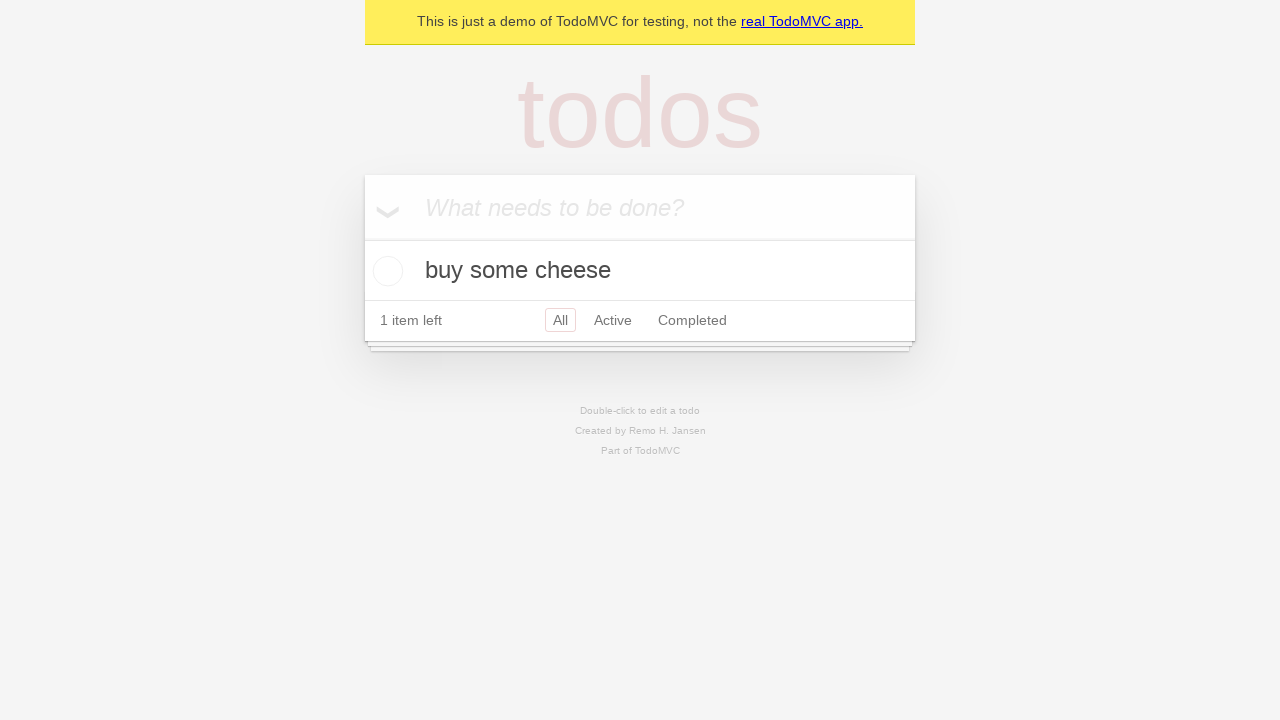

Filled todo input with 'feed the cat' on internal:attr=[placeholder="What needs to be done?"i]
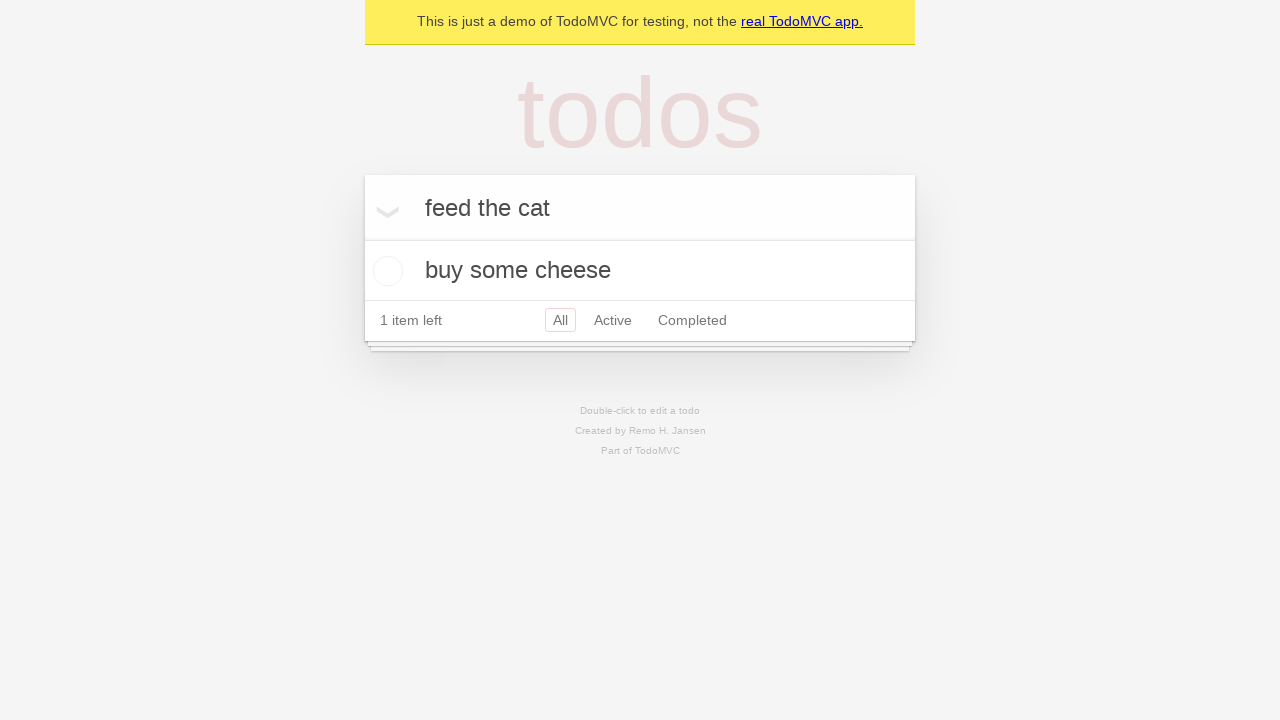

Pressed Enter to create second todo on internal:attr=[placeholder="What needs to be done?"i]
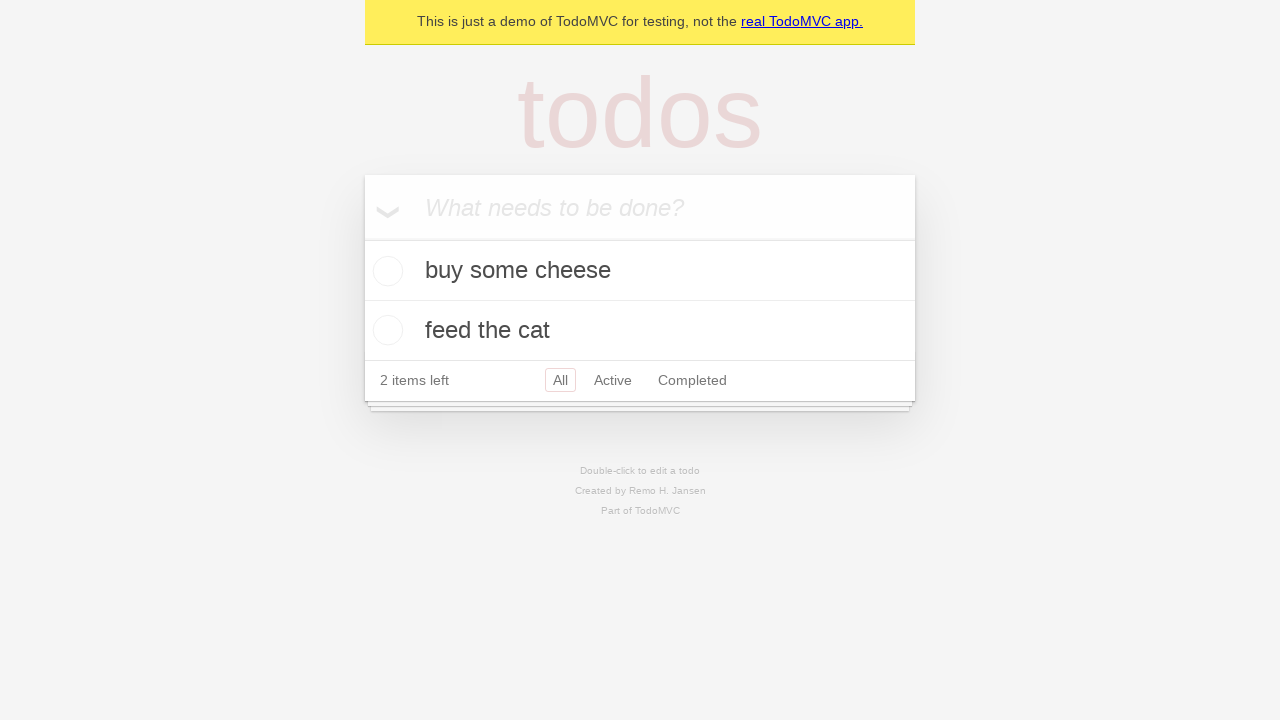

Filled todo input with 'book a doctors appointment' on internal:attr=[placeholder="What needs to be done?"i]
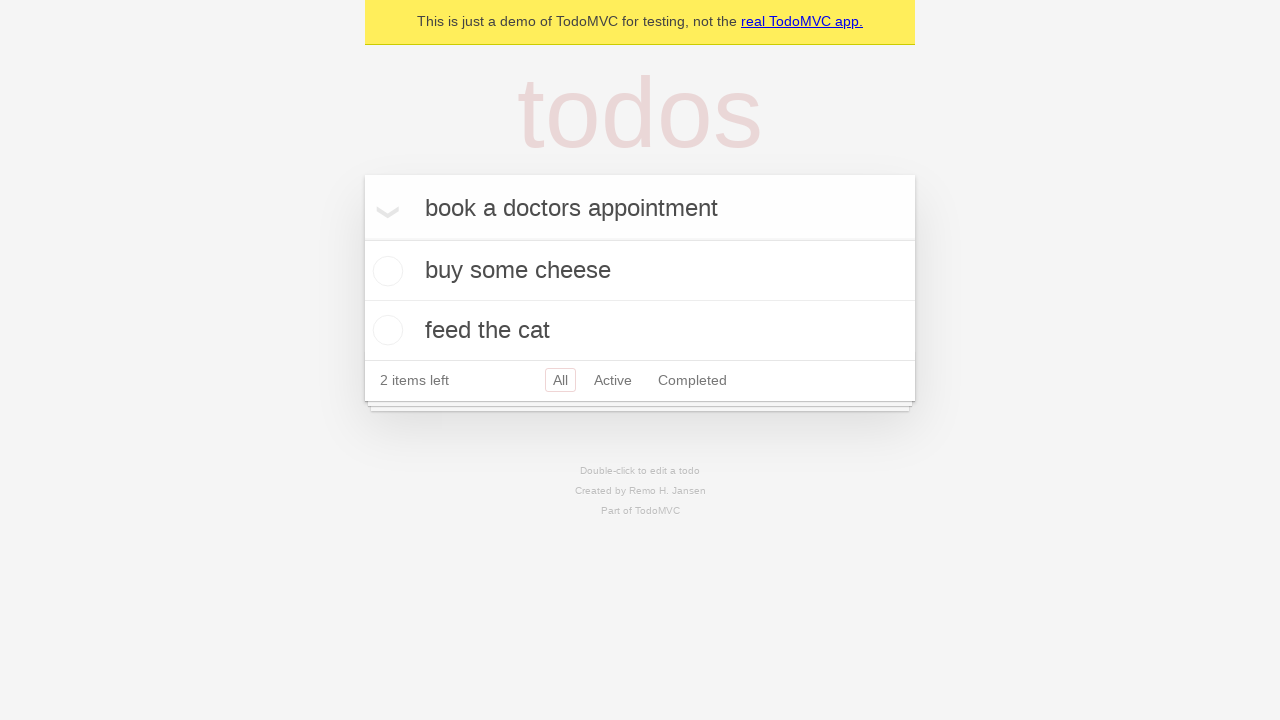

Pressed Enter to create third todo on internal:attr=[placeholder="What needs to be done?"i]
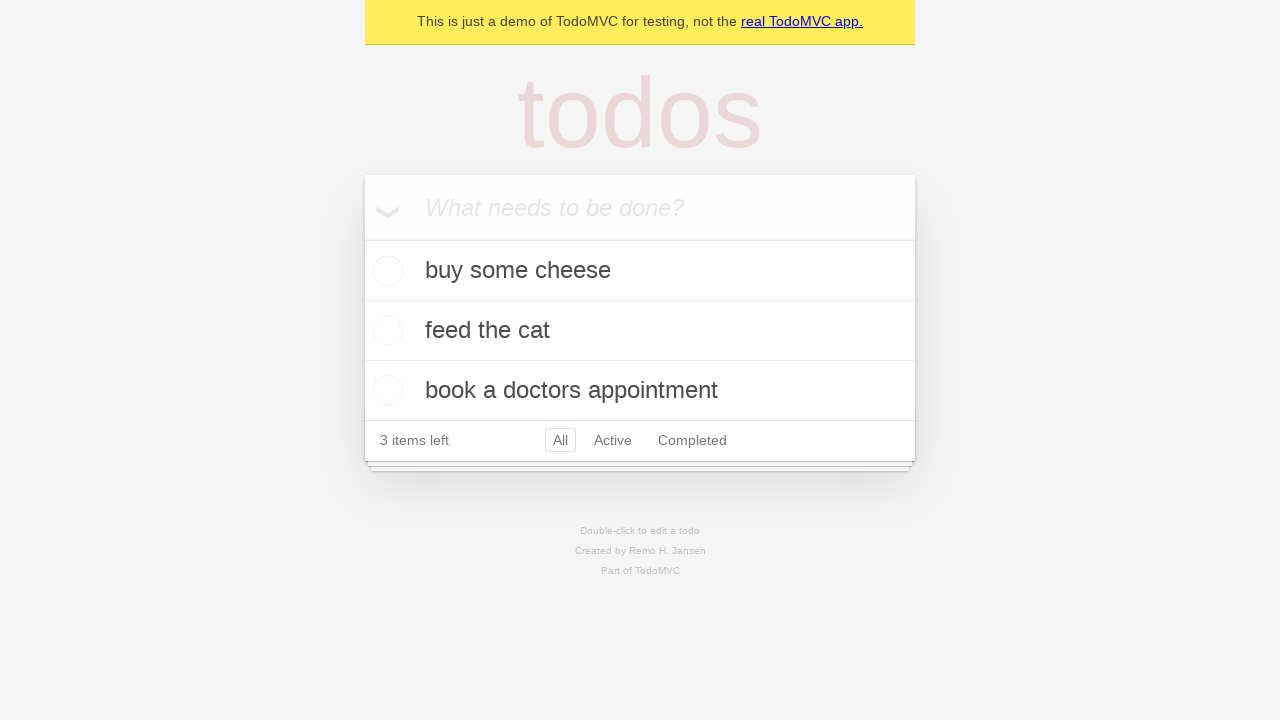

Waited for all 3 todos to appear
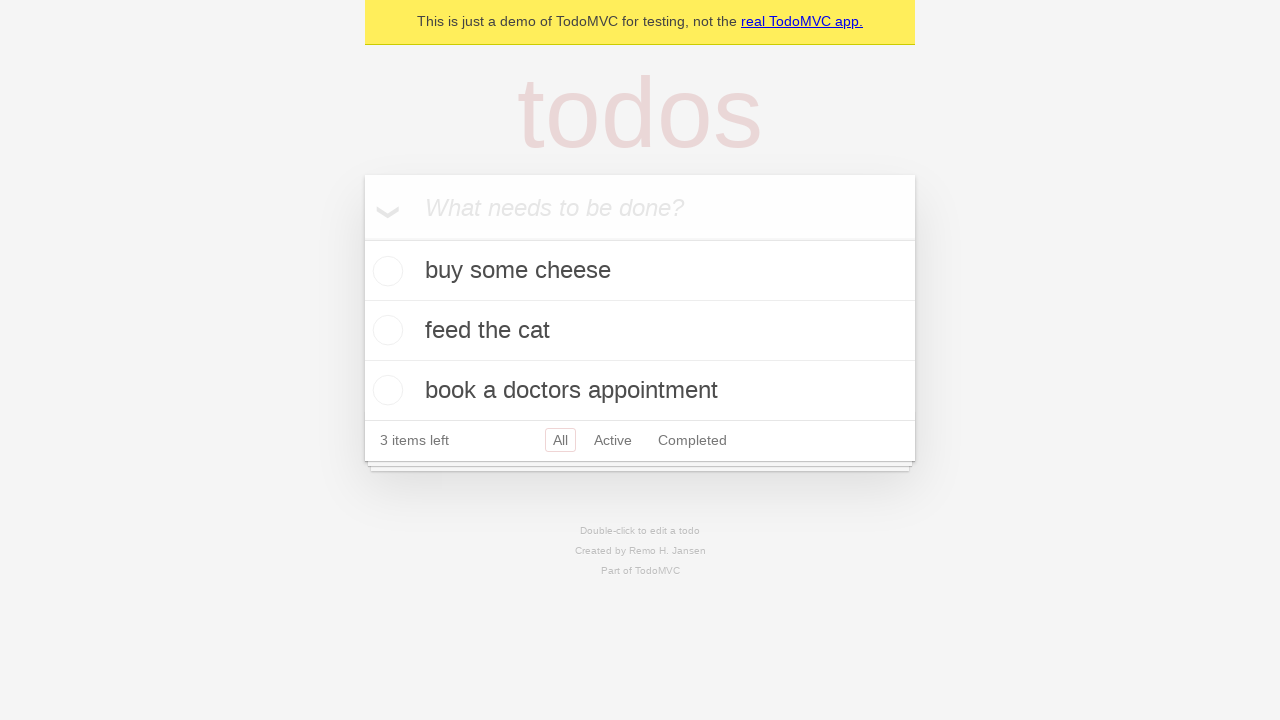

Double-clicked second todo to enter edit mode at (640, 331) on internal:testid=[data-testid="todo-item"s] >> nth=1
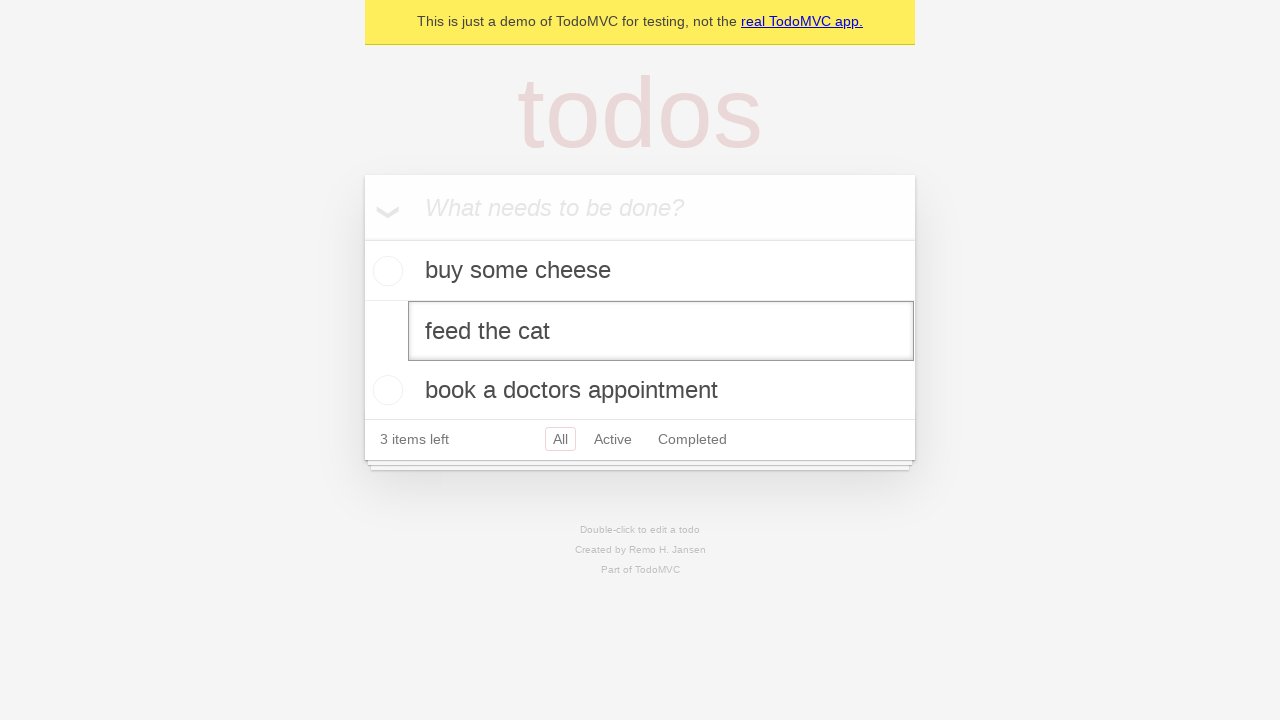

Filled edit field with text containing leading and trailing whitespace on internal:testid=[data-testid="todo-item"s] >> nth=1 >> internal:role=textbox[nam
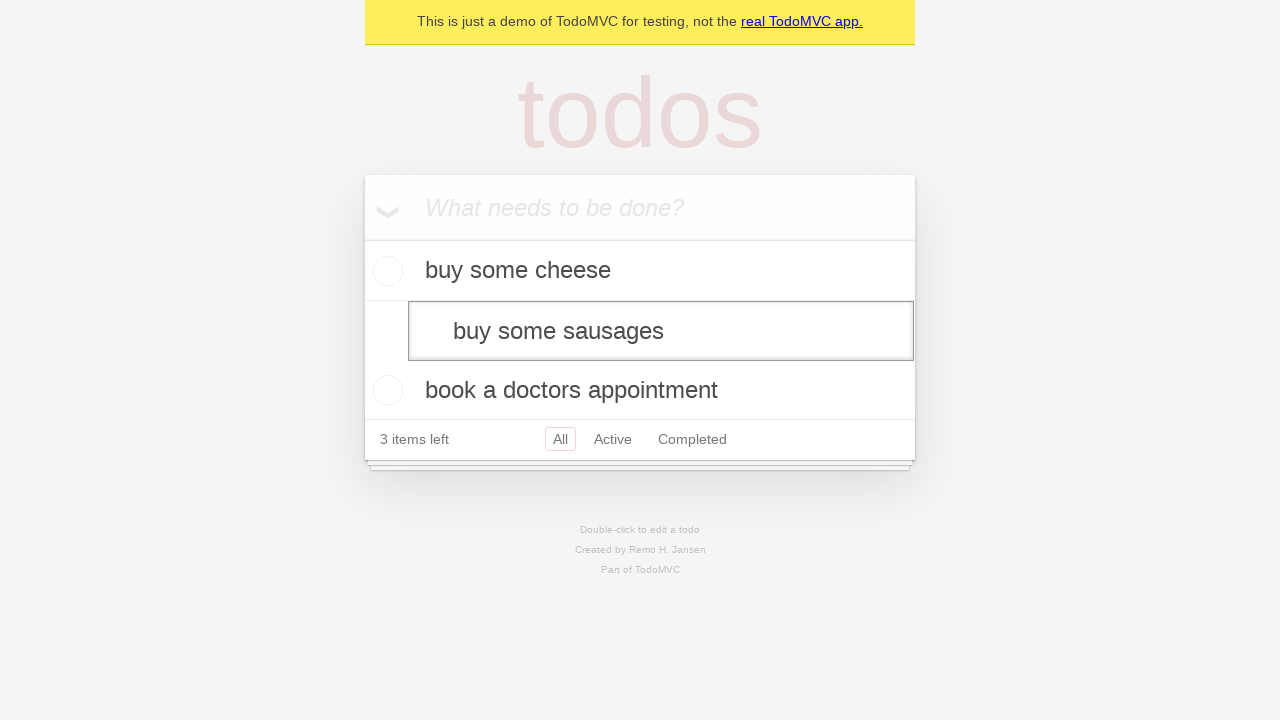

Pressed Enter to save edited todo, verifying text is trimmed on internal:testid=[data-testid="todo-item"s] >> nth=1 >> internal:role=textbox[nam
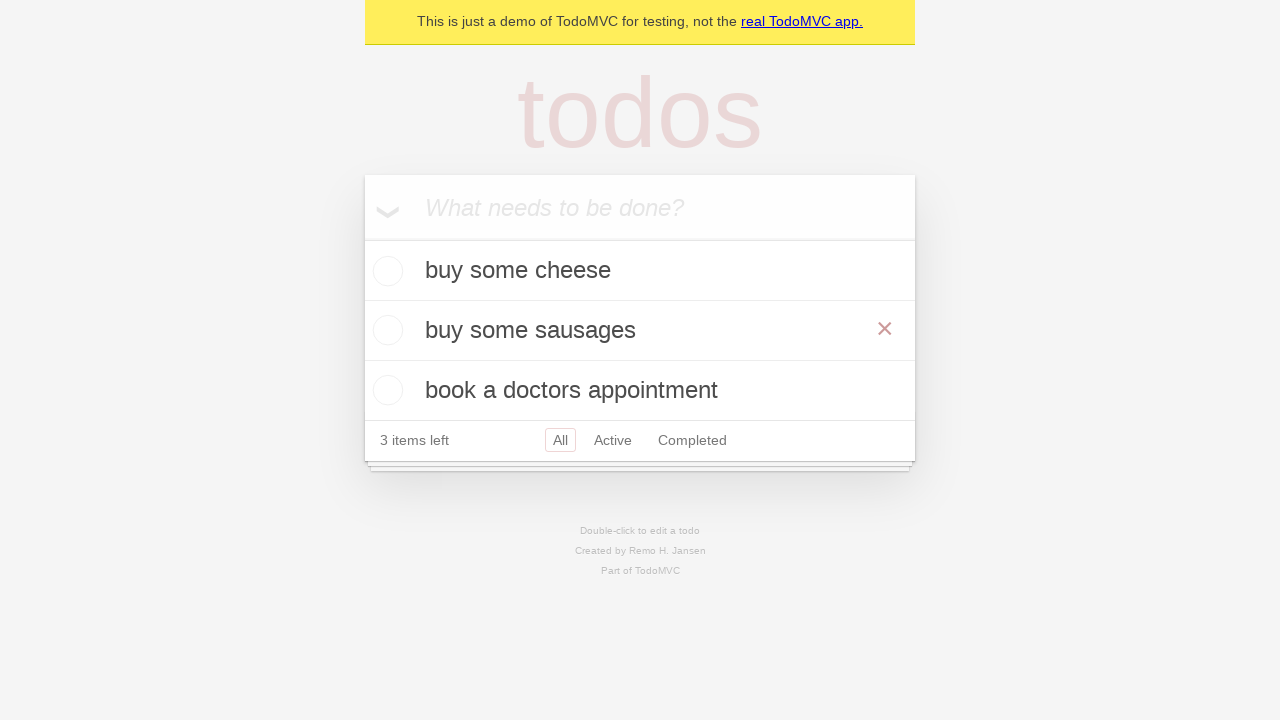

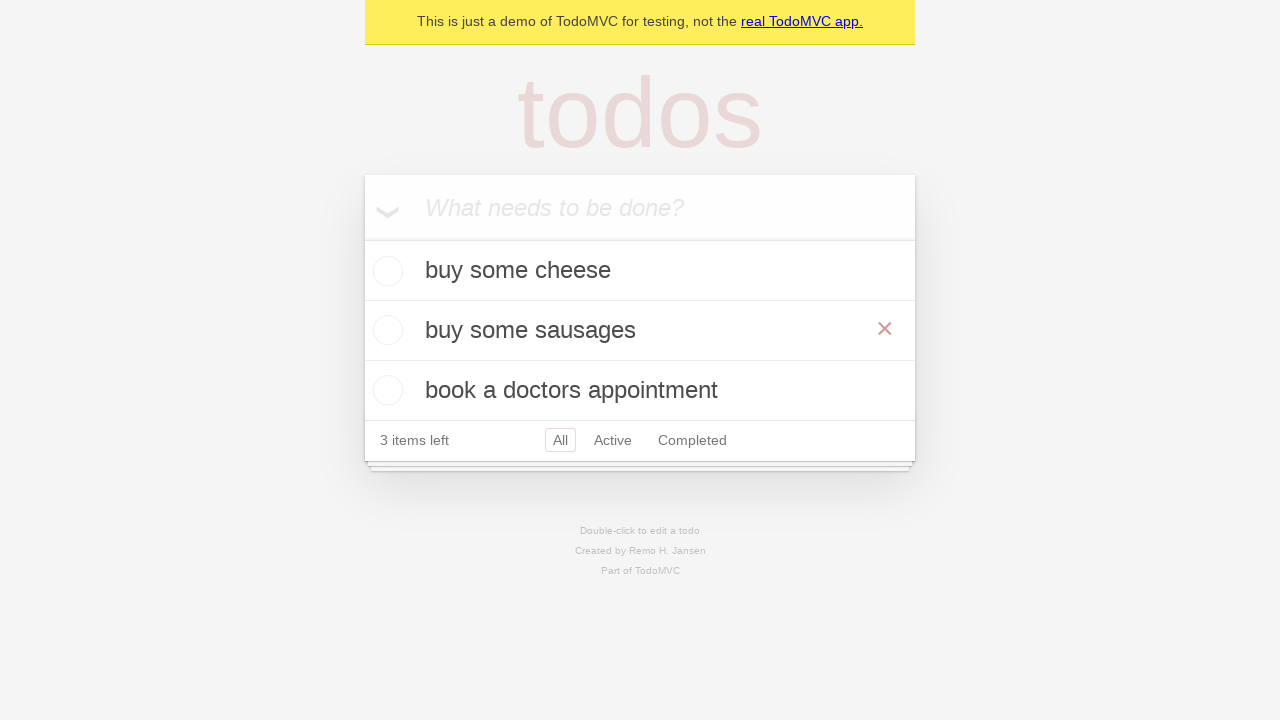